Navigates to the Speedbird Cafe page on the British Airways High Life Shop website and verifies that the page has loaded successfully.

Starting URL: https://highlifeshop.com/speedbird-cafe

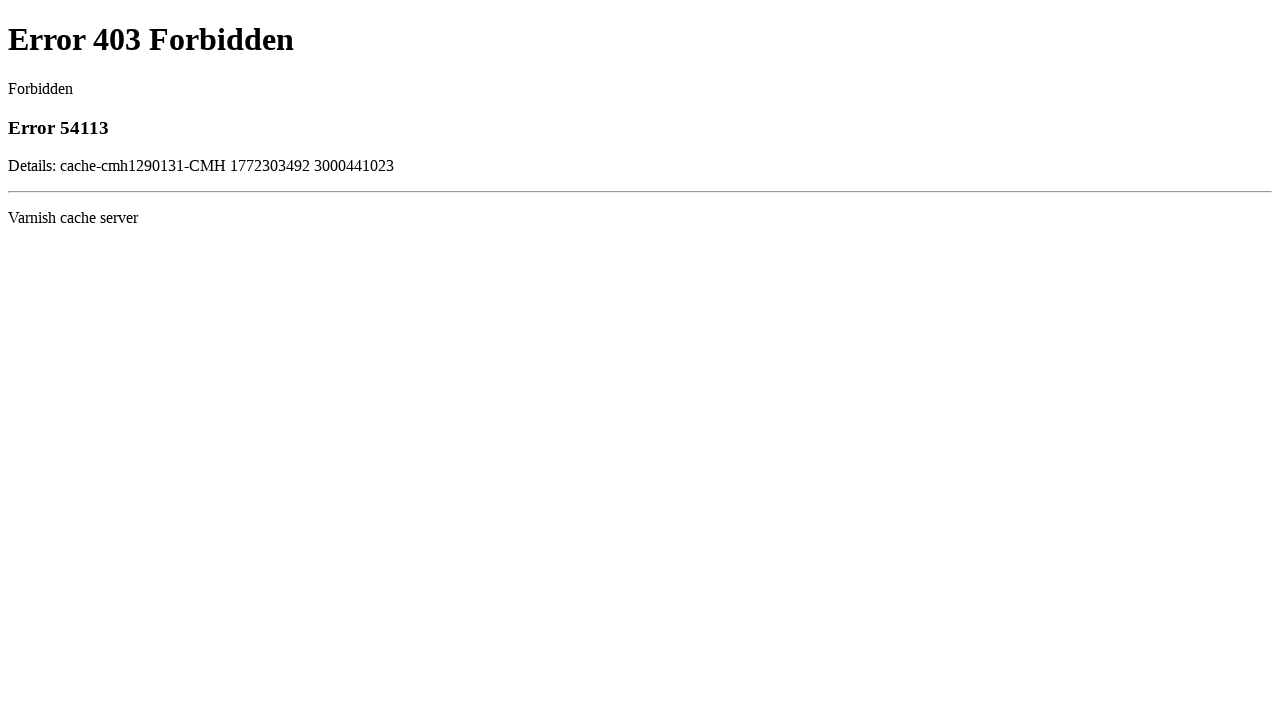

Navigated to Speedbird Cafe page on British Airways High Life Shop website
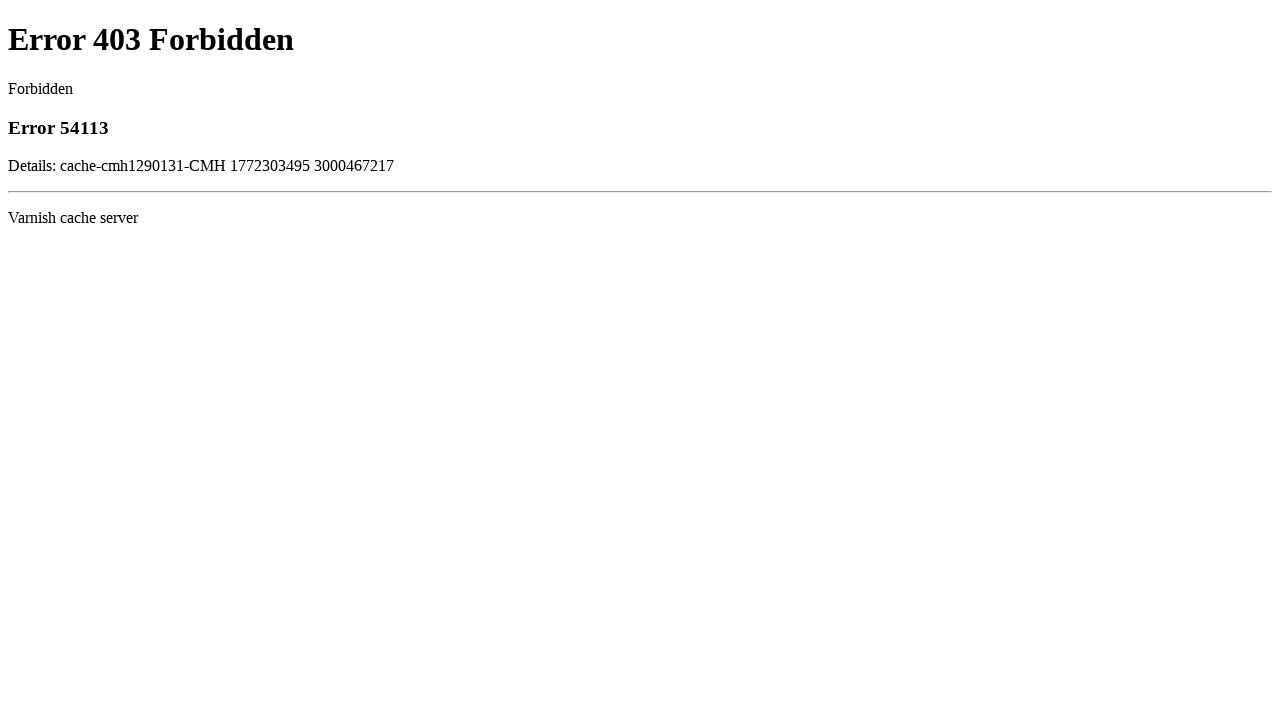

Page DOM content fully loaded
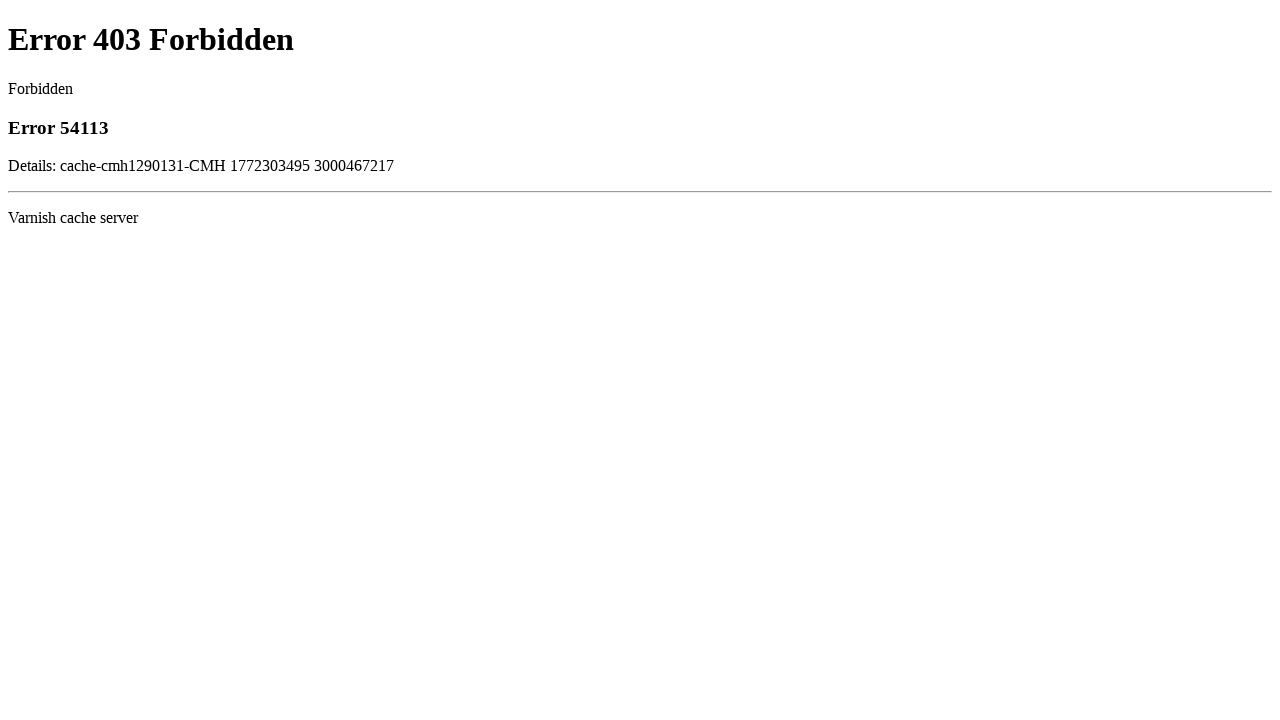

Page body element is visible - Speedbird Cafe page has loaded successfully
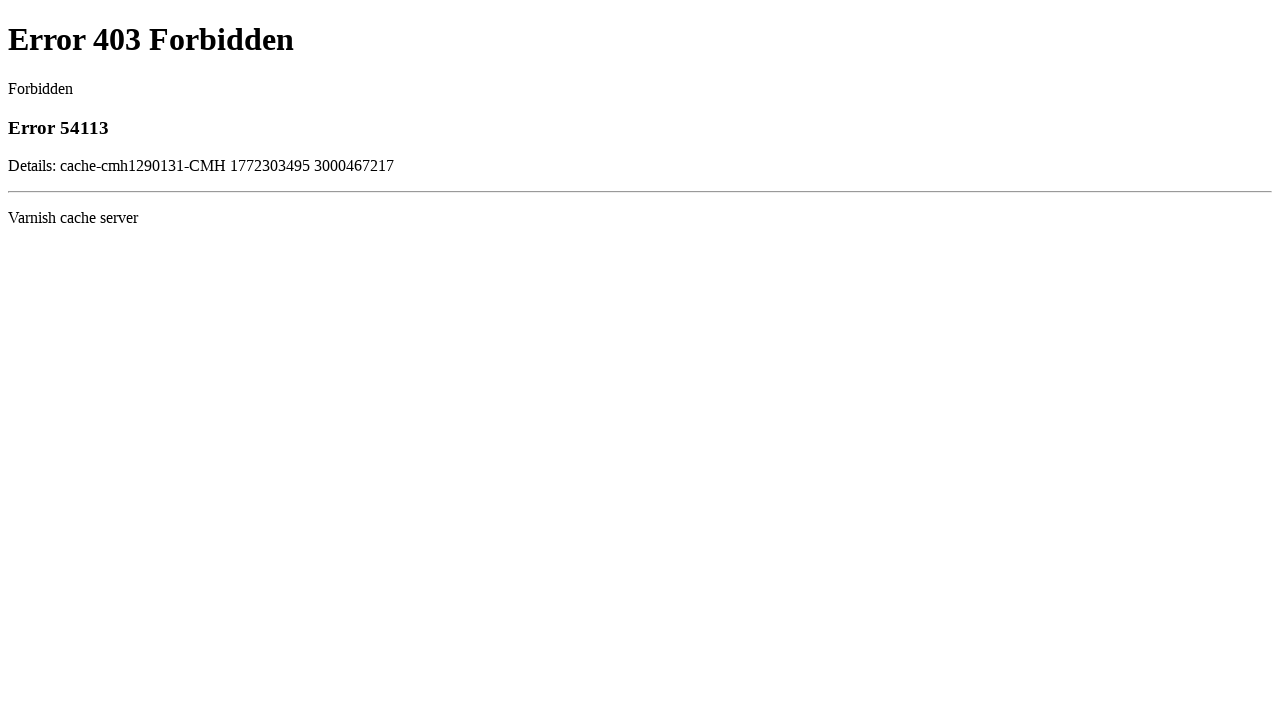

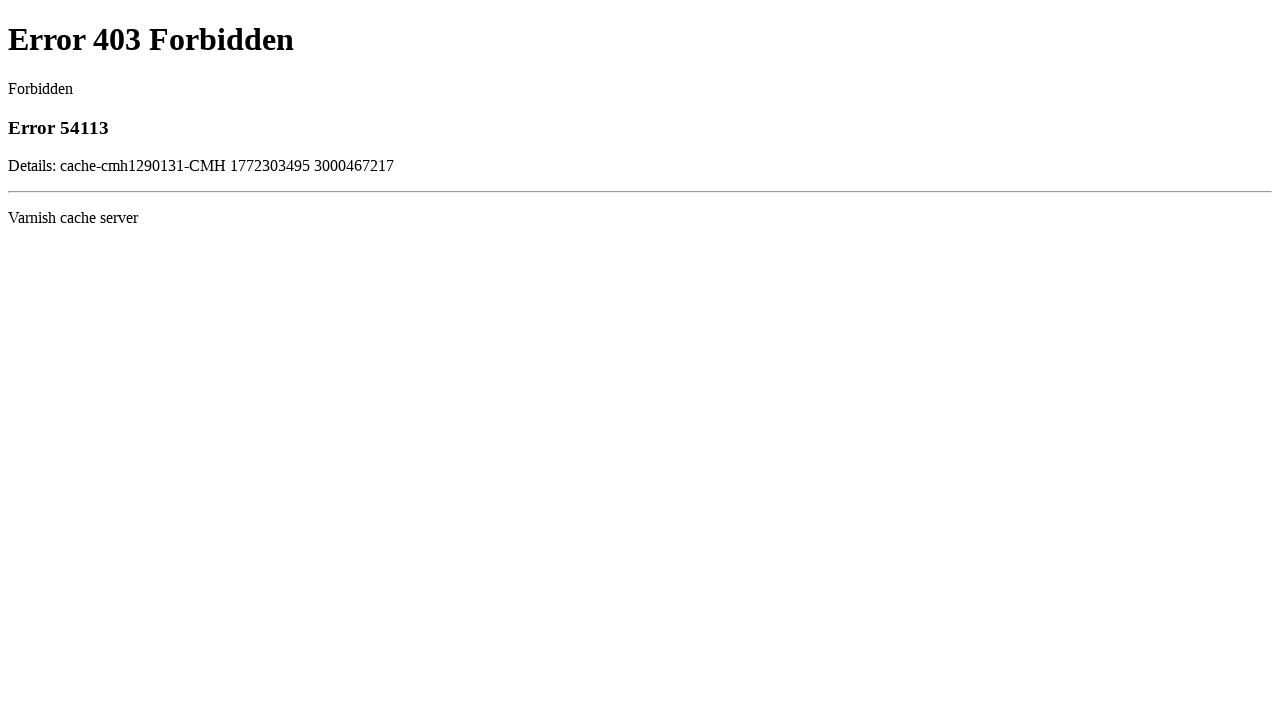